Fills out a form with name, email, and addresses then submits it

Starting URL: https://demoqa.com/text-box

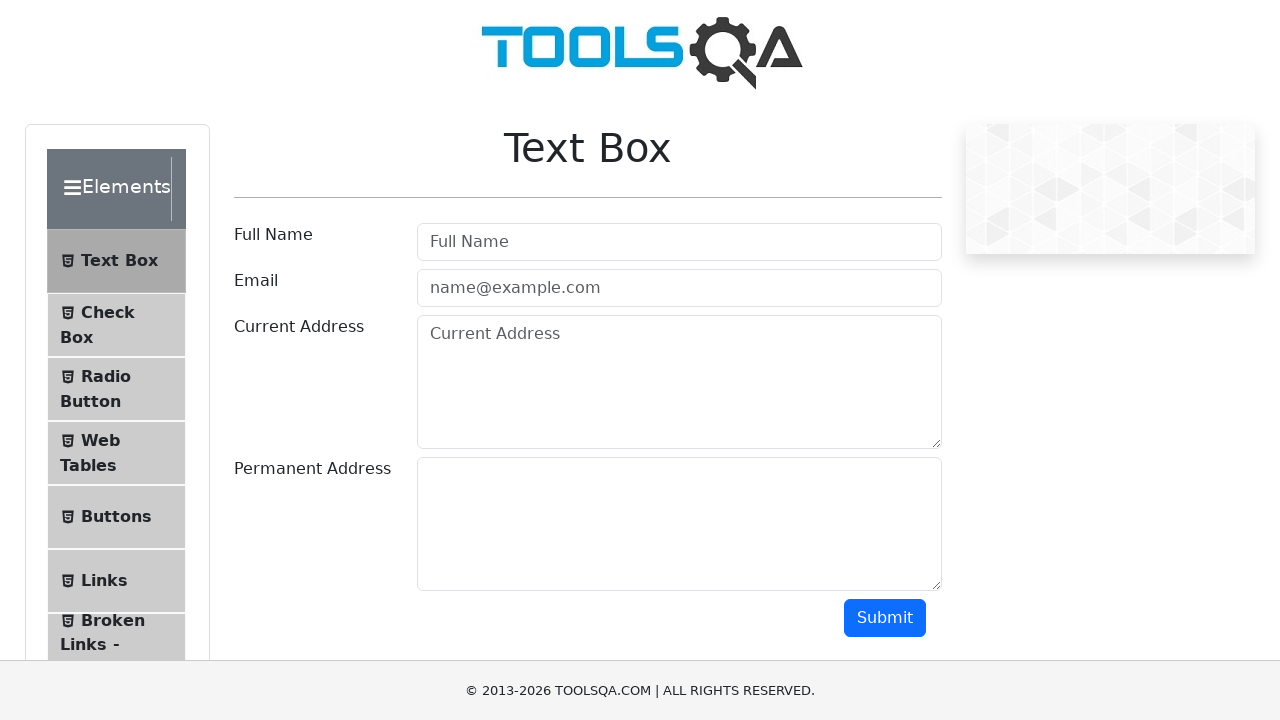

Filled full name field with 'First Last' on #userName
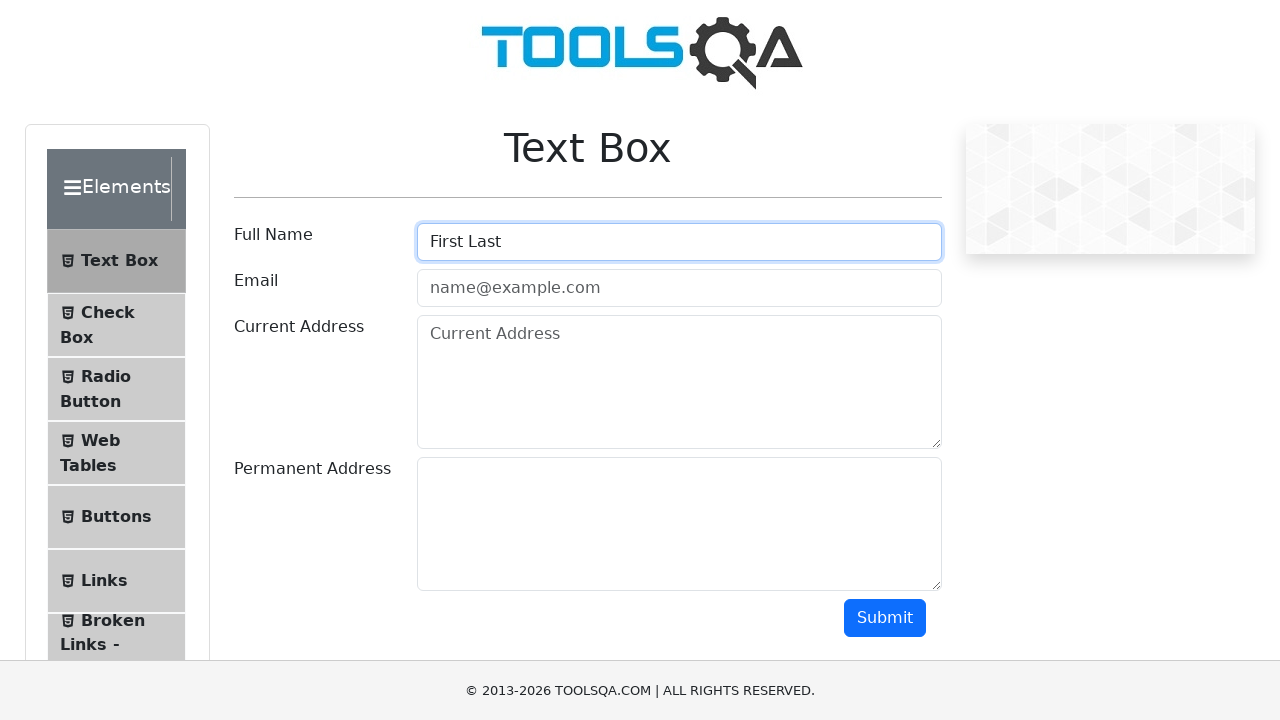

Filled email field with 'blablabla@gmail.com' on #userEmail
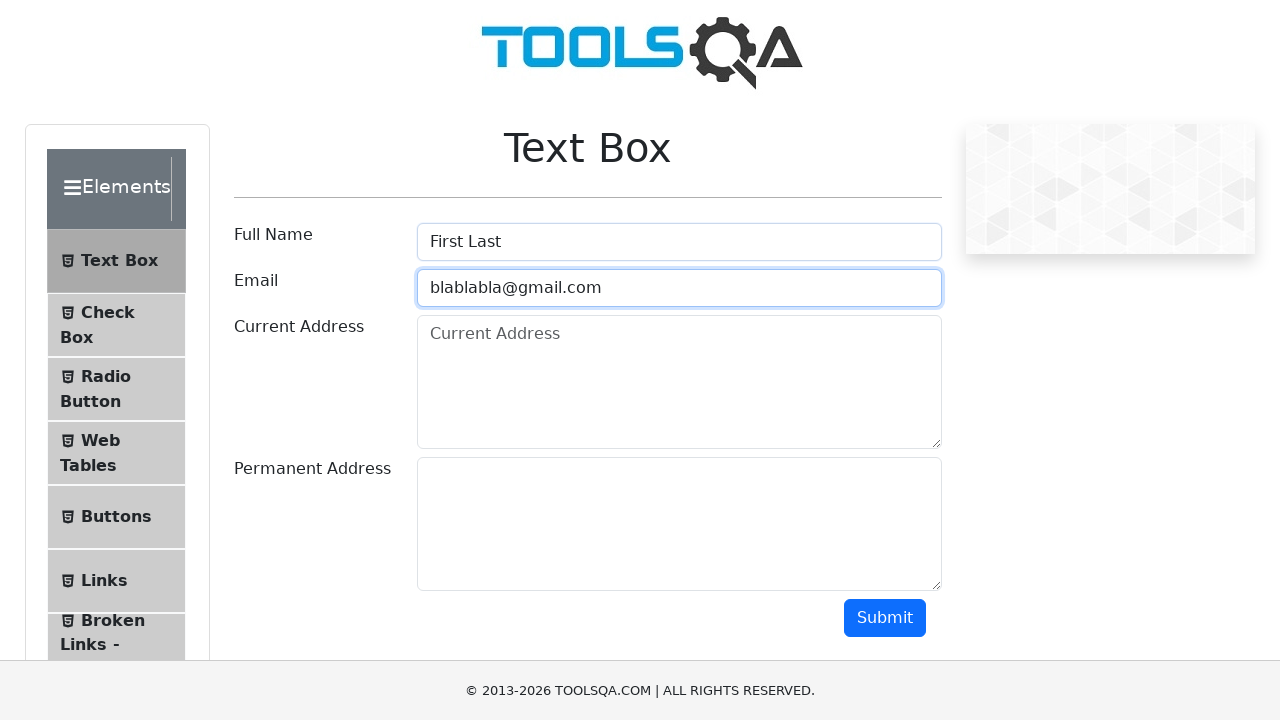

Filled current address field with '2023 New Year St, NY' on #currentAddress
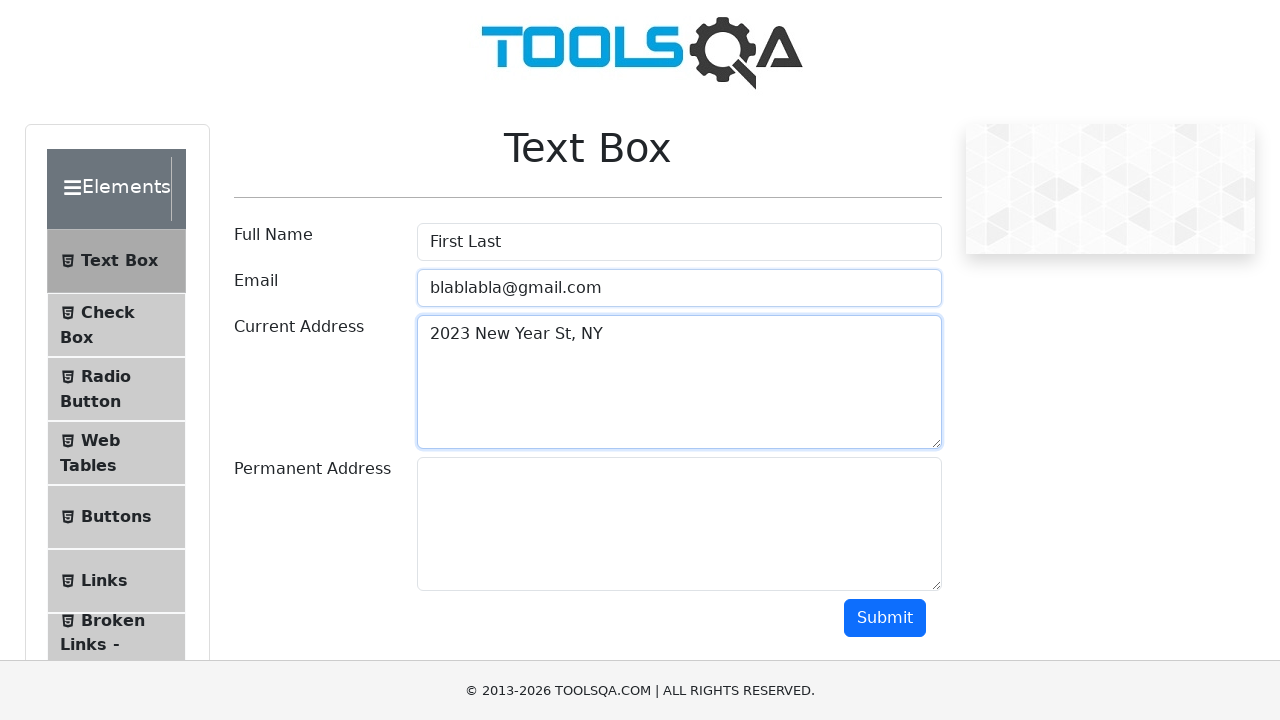

Filled permanent address field with '2024 New Year St, NY' on #permanentAddress
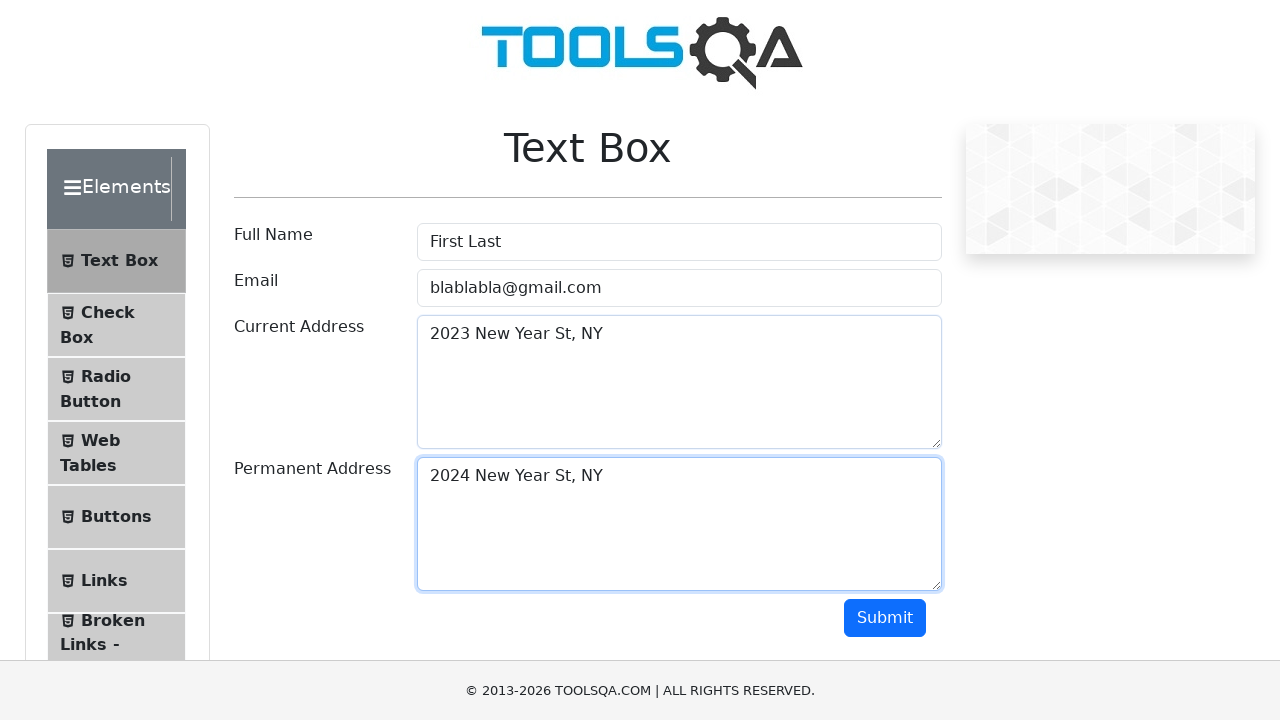

Clicked submit button to submit form at (885, 618) on #submit
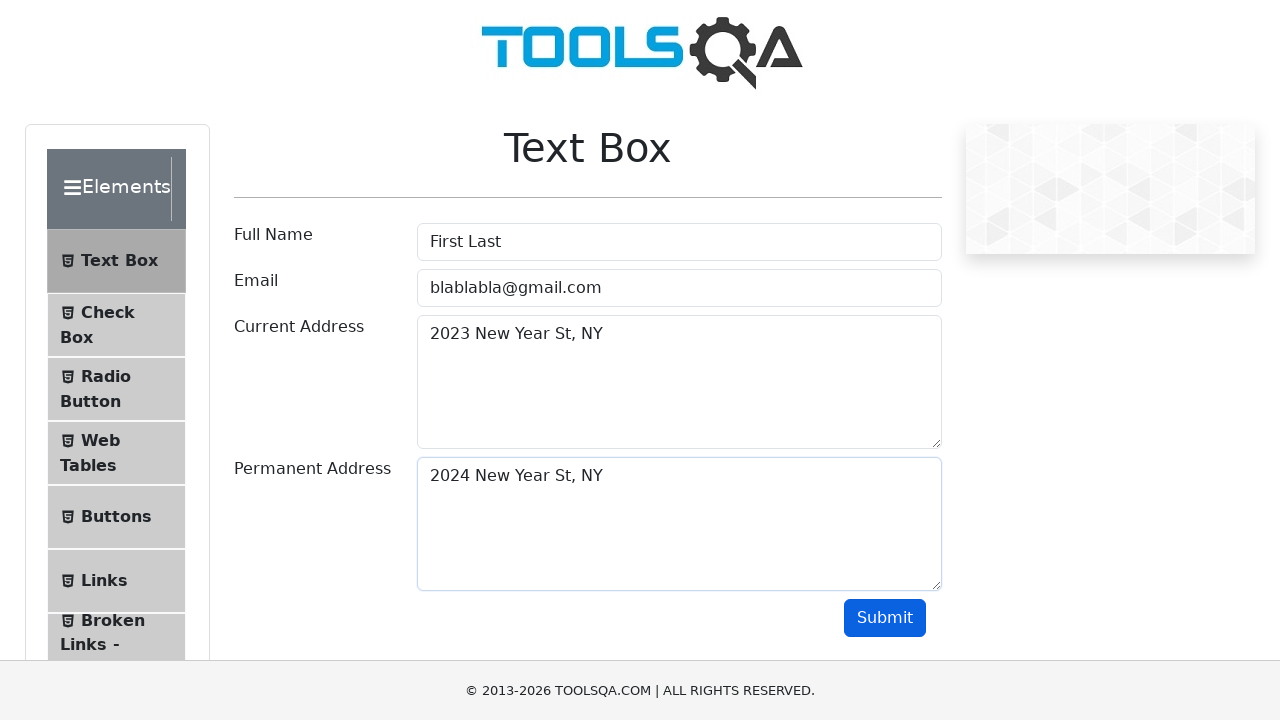

Form submission result appeared on page
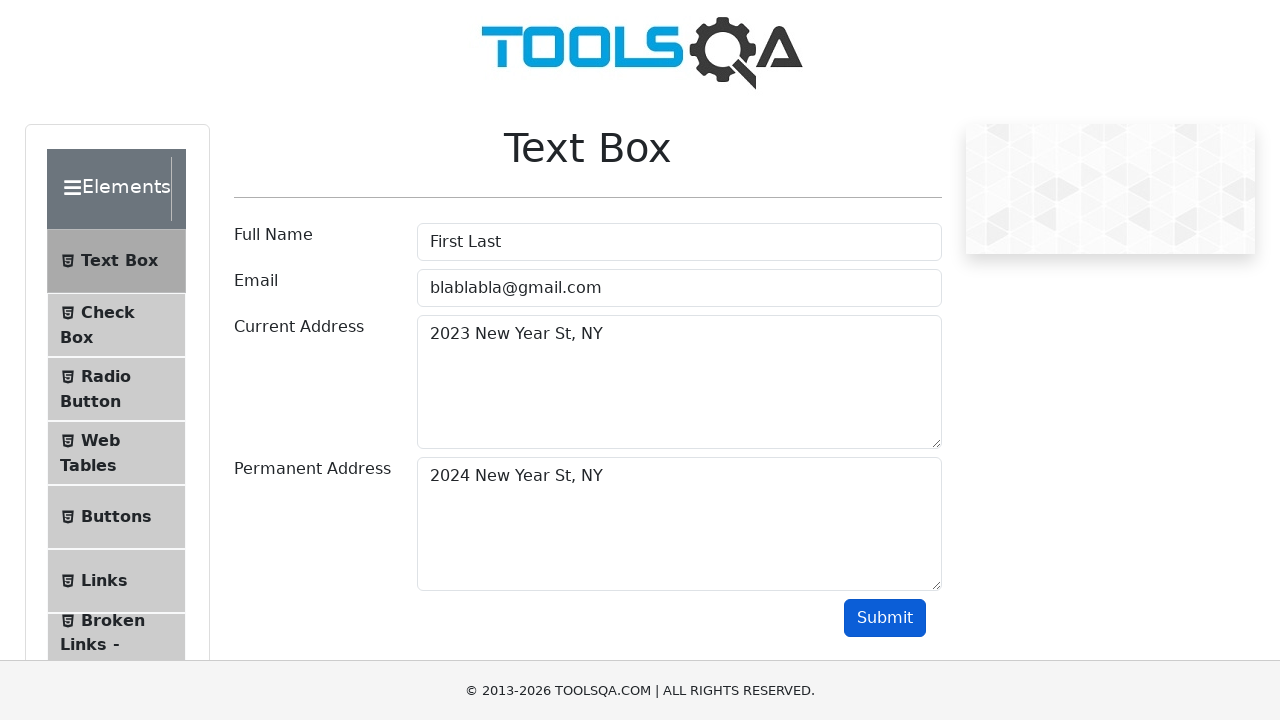

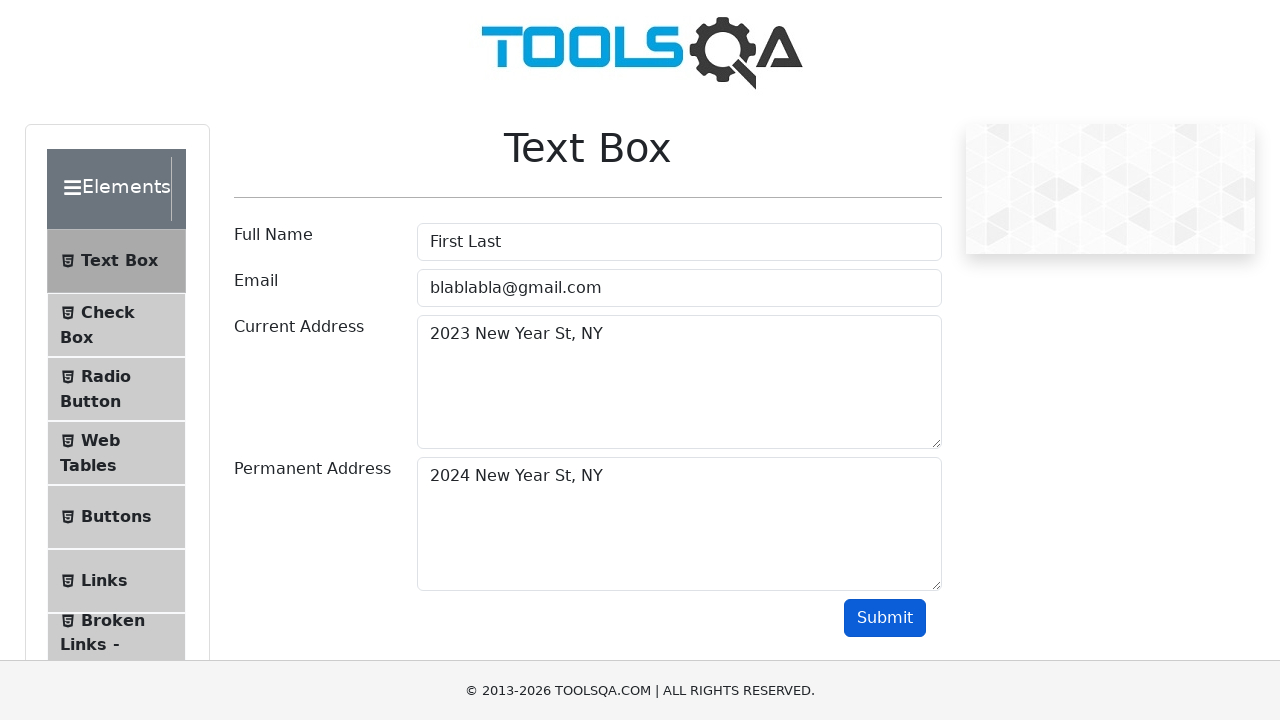